Tests window switching functionality by opening a new window, switching to it, closing it, and returning to the parent window

Starting URL: https://demoqa.com/browser-windows

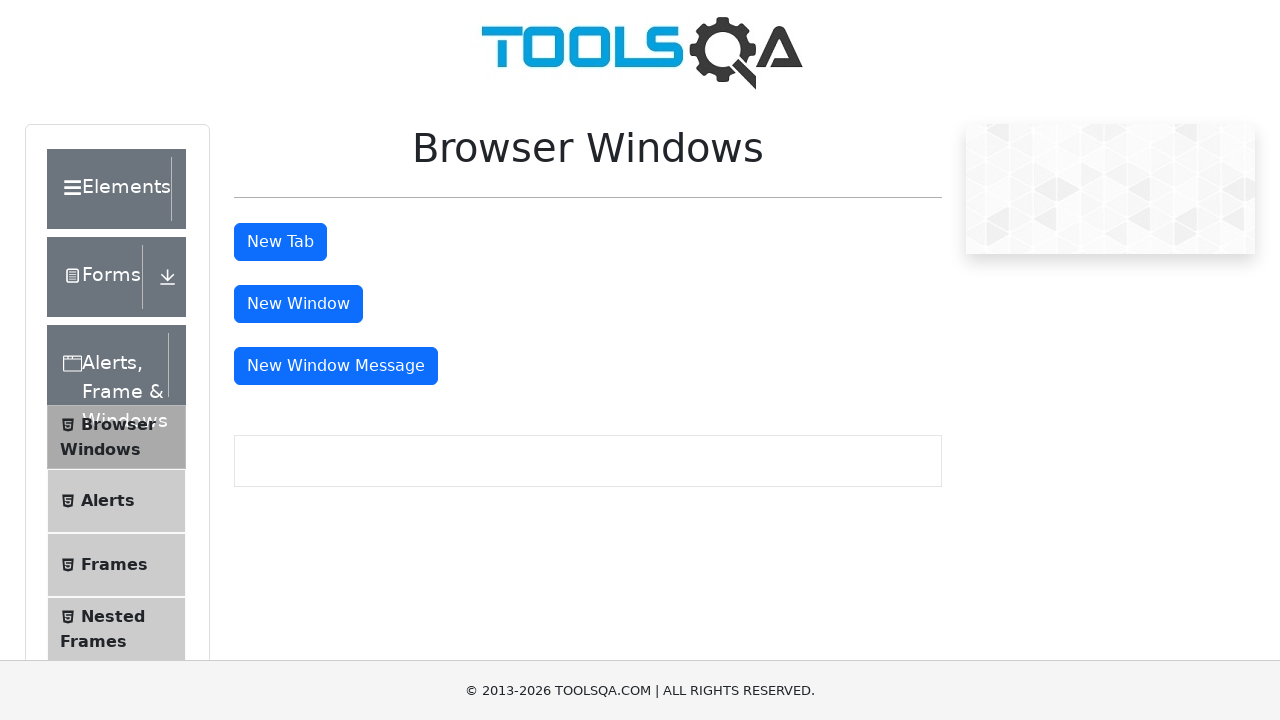

Clicked button to open new window at (298, 304) on #windowButton
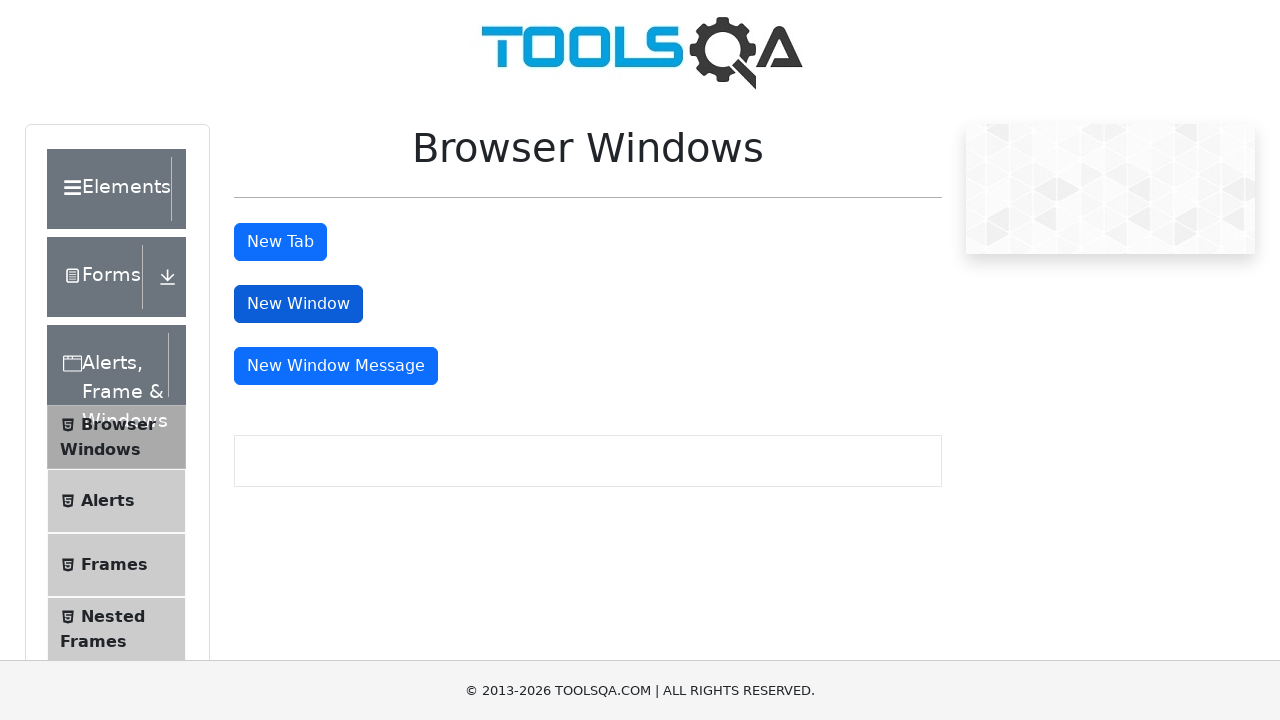

Retrieved all open pages/windows
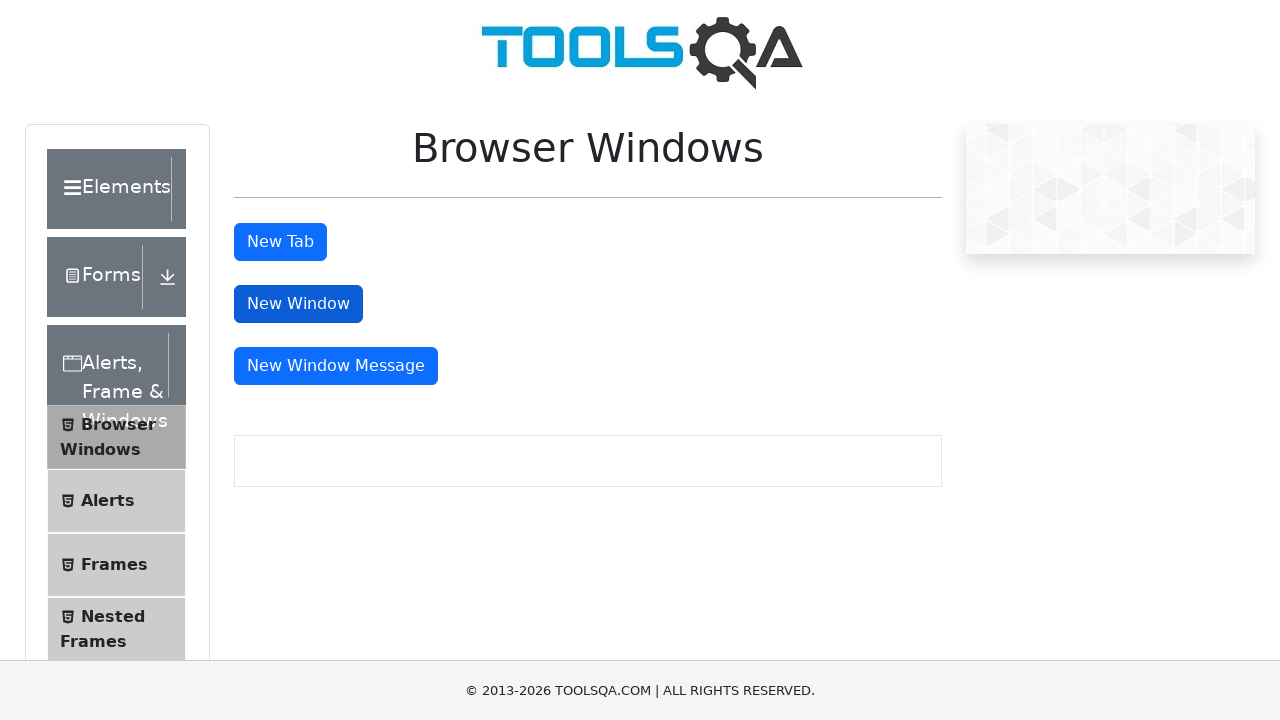

Switched to new window
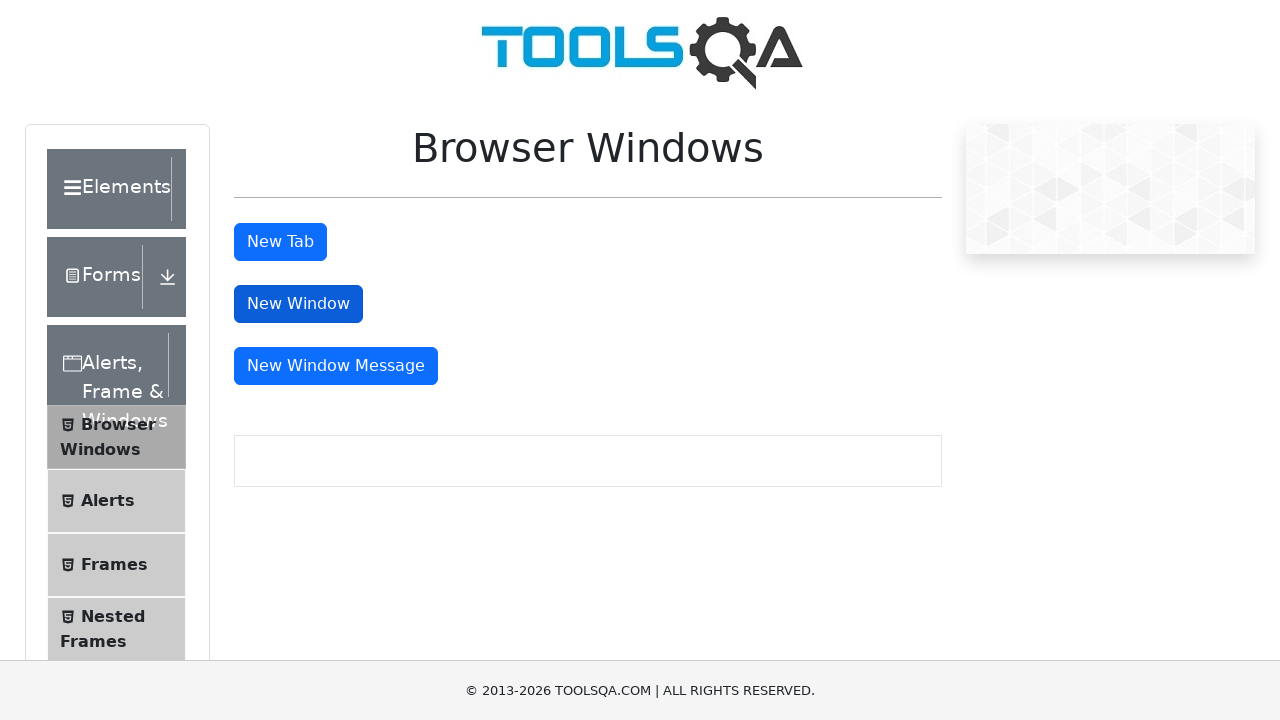

New window loaded successfully
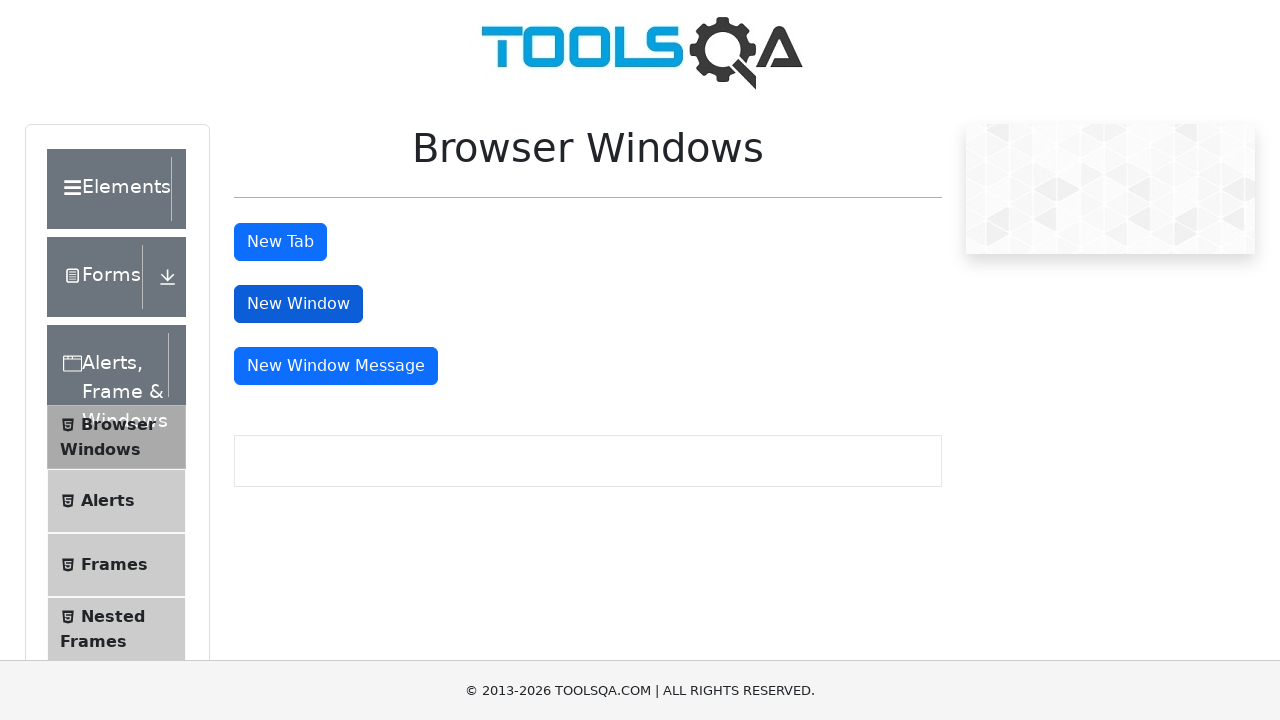

Closed the new window
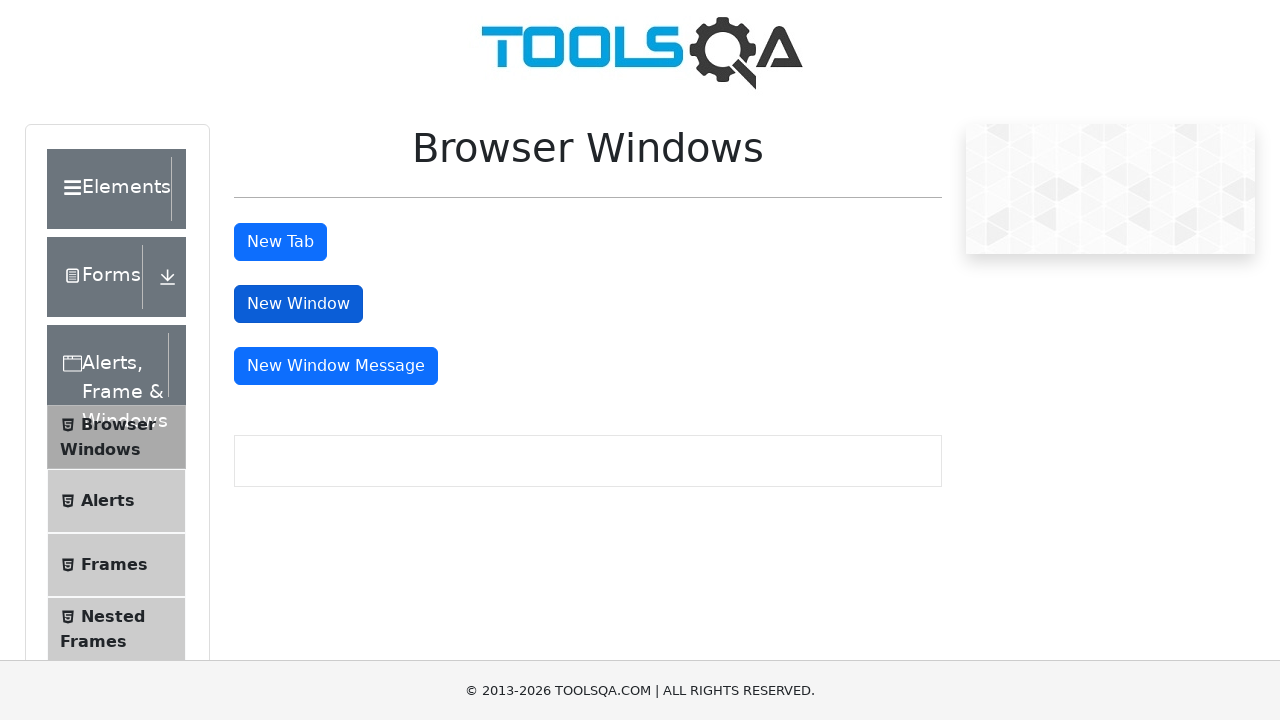

Returned to parent window and confirmed it is ready
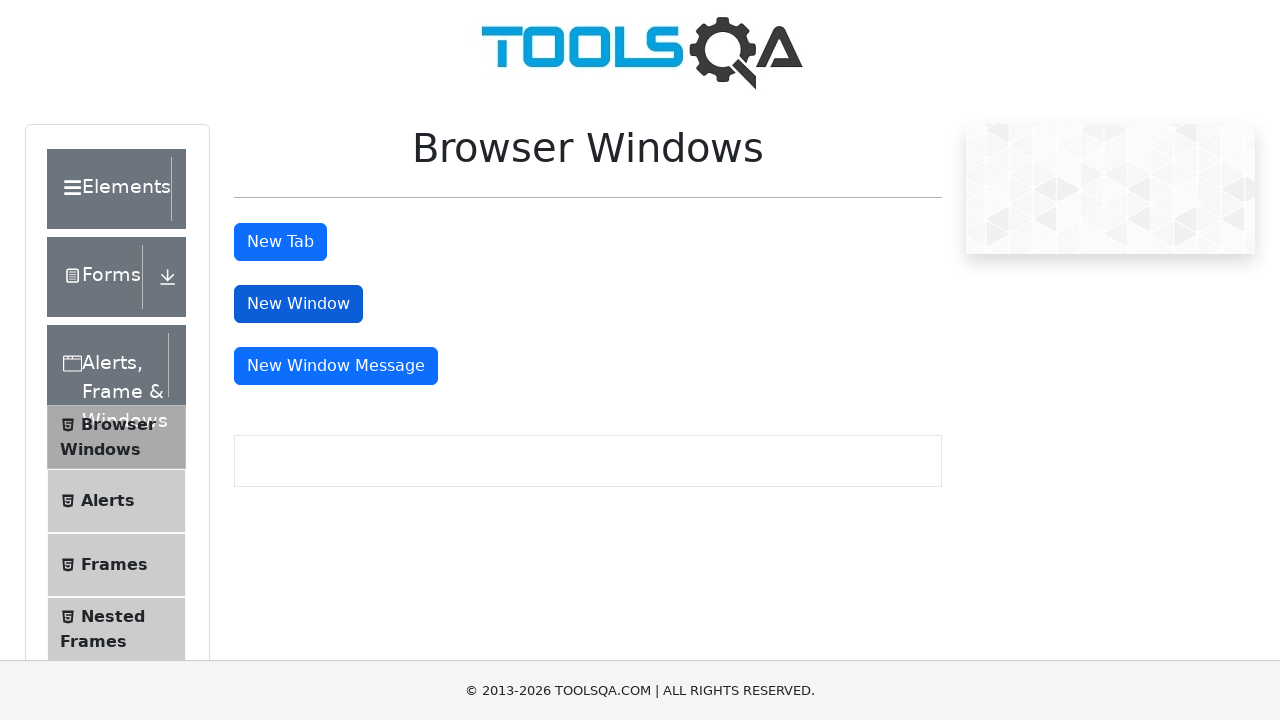

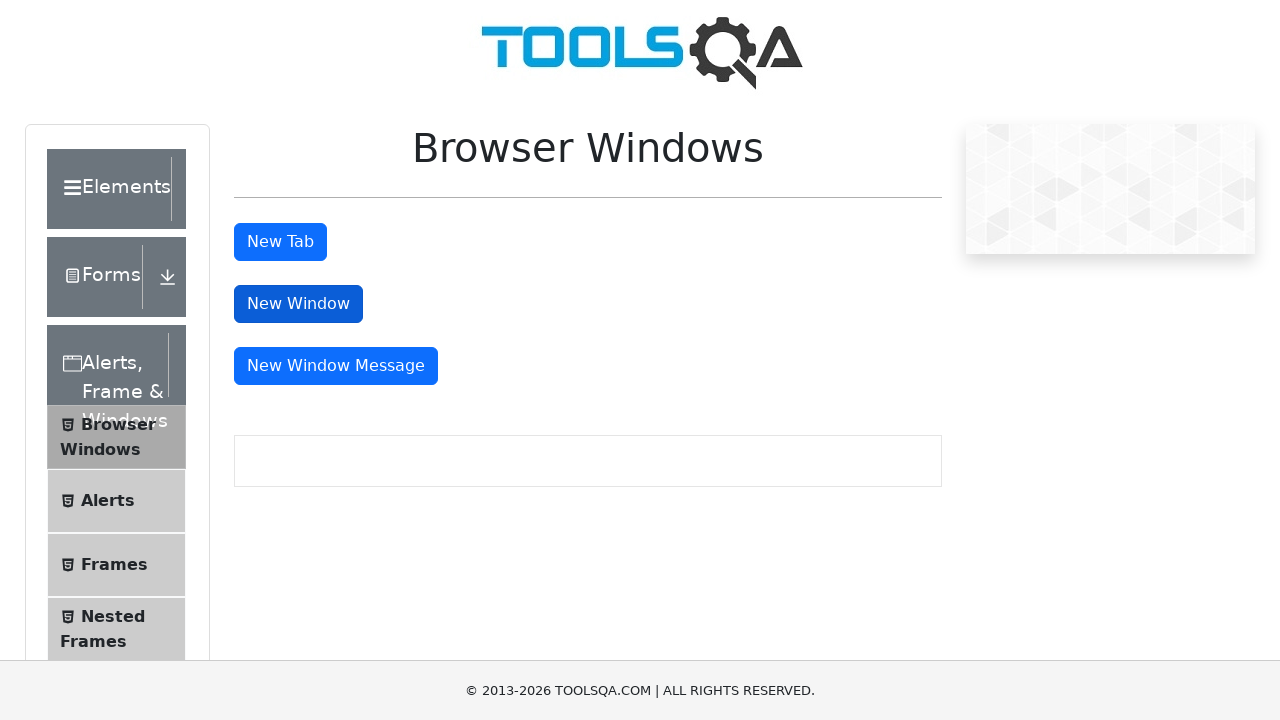